Navigates to a page and retrieves the background color CSS property of an h1 container element to verify it loads correctly.

Starting URL: https://kristinek.github.io/site/examples/po

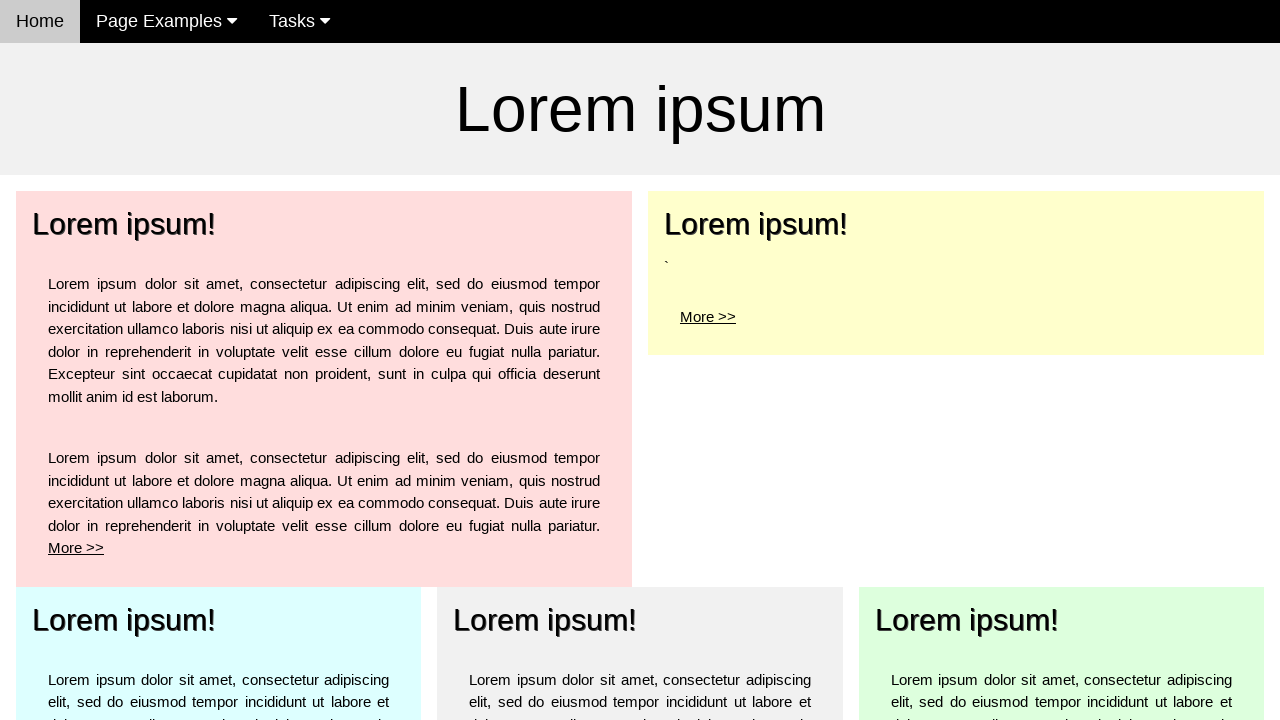

Navigated to the test page at https://kristinek.github.io/site/examples/po
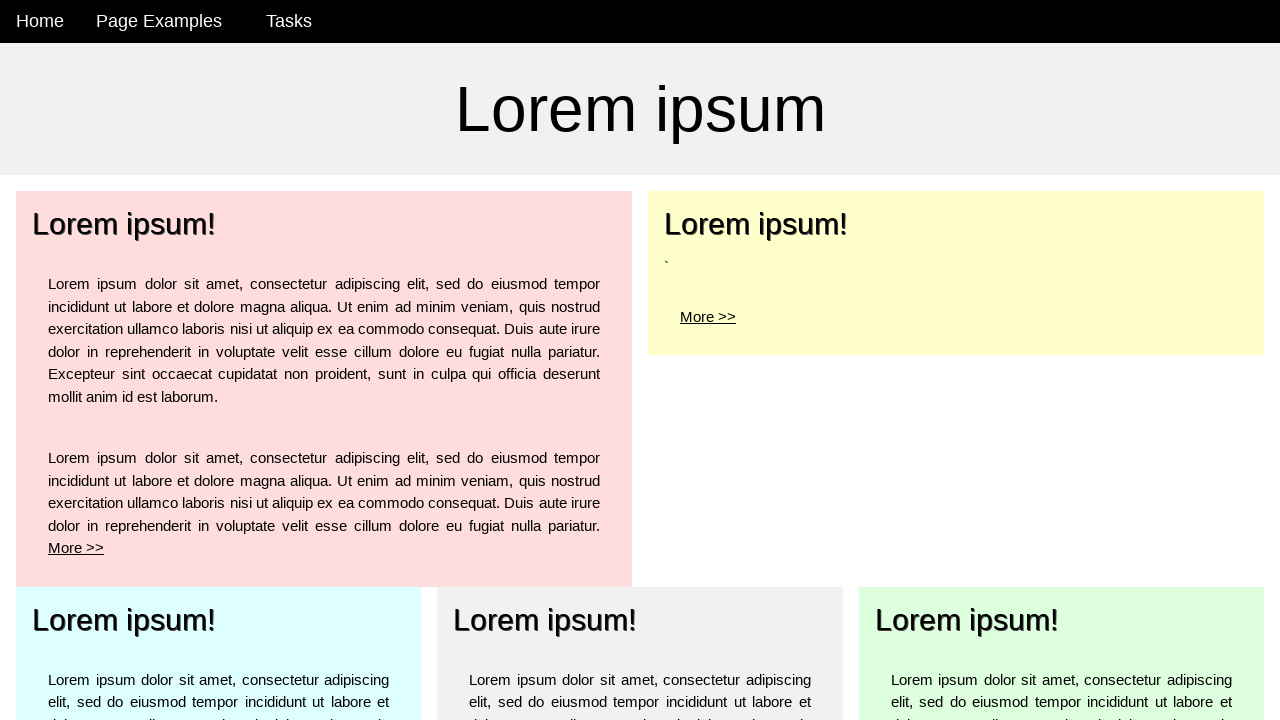

Located the h1 container element
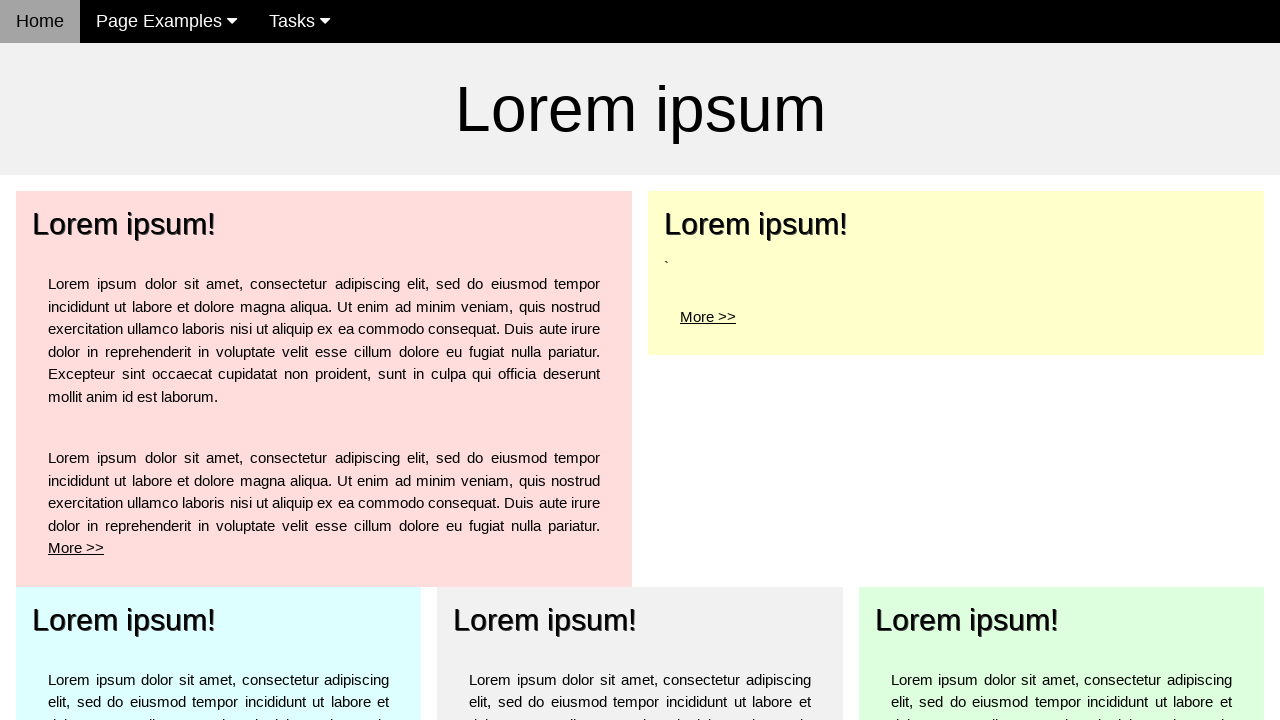

h1 container element is now visible and ready
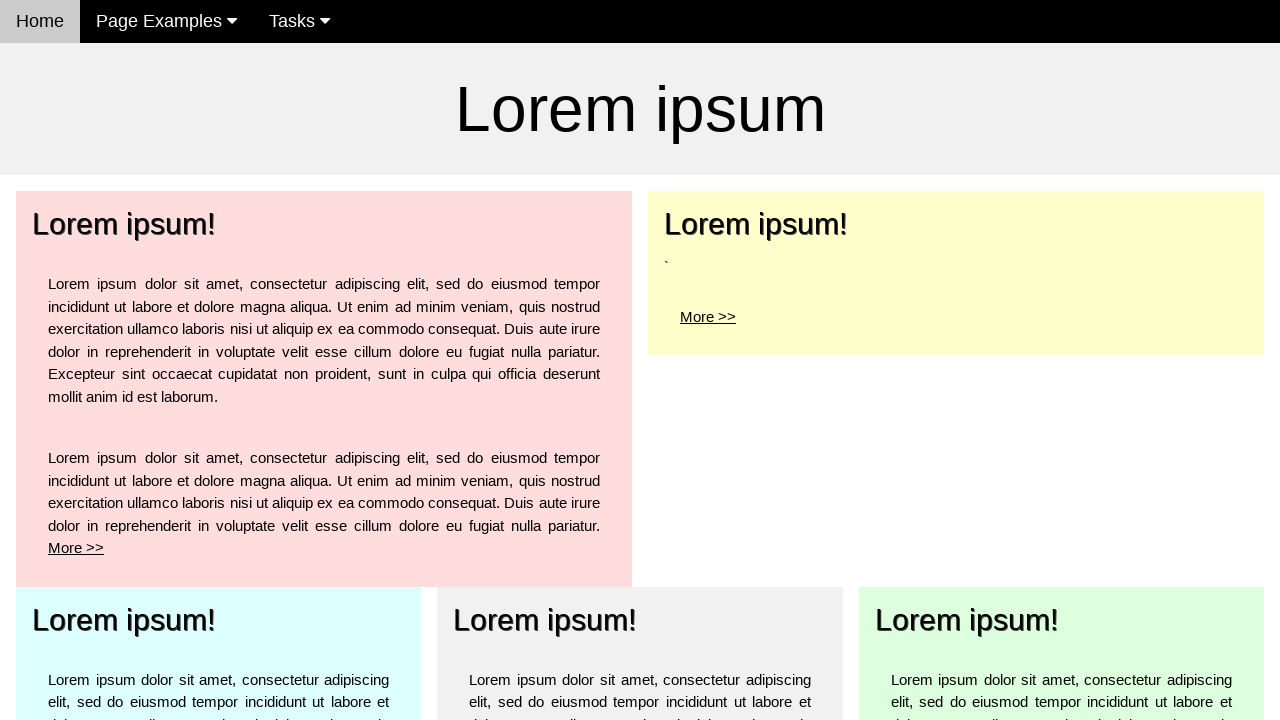

Retrieved background color CSS property of h1 container: rgb(241, 241, 241)
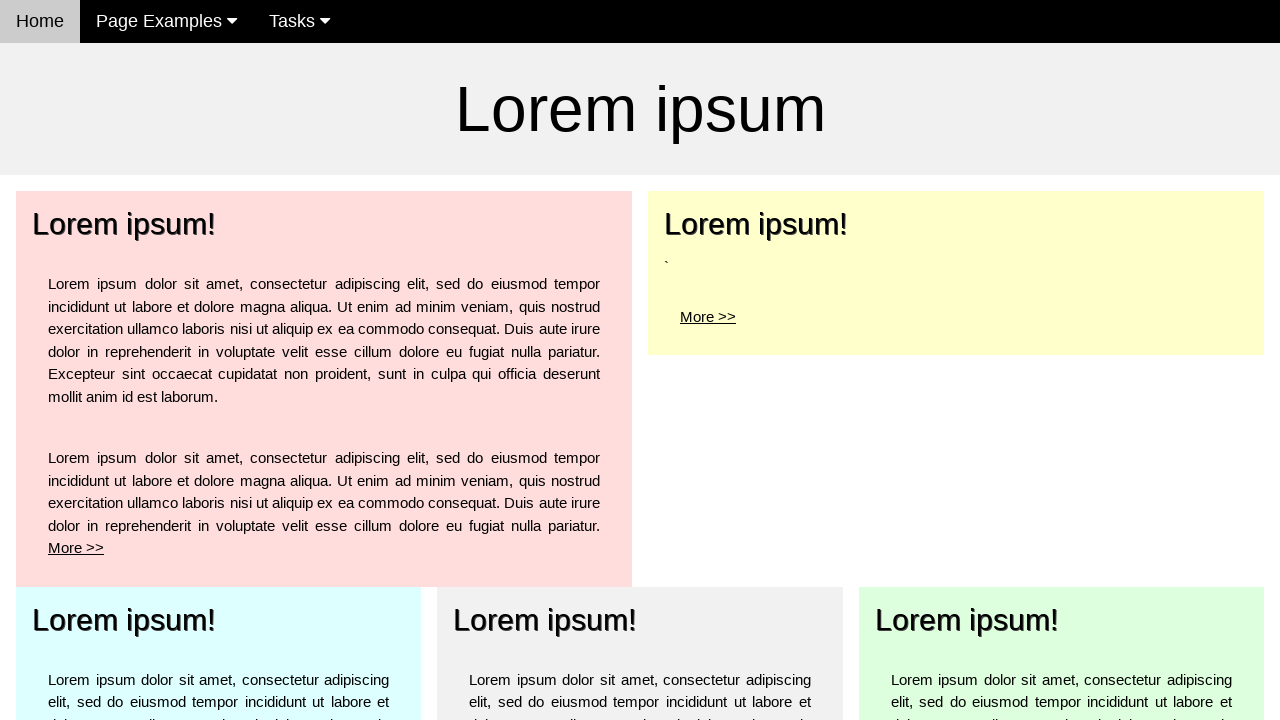

Printed background color result: rgb(241, 241, 241)
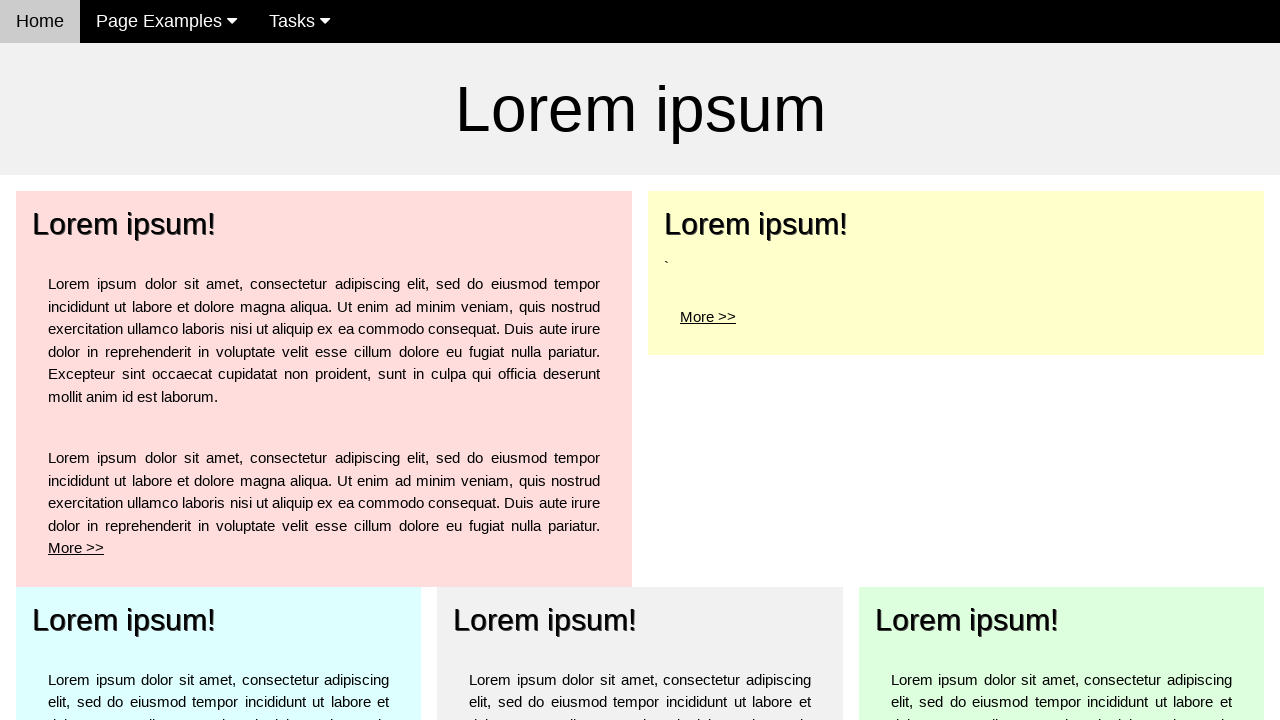

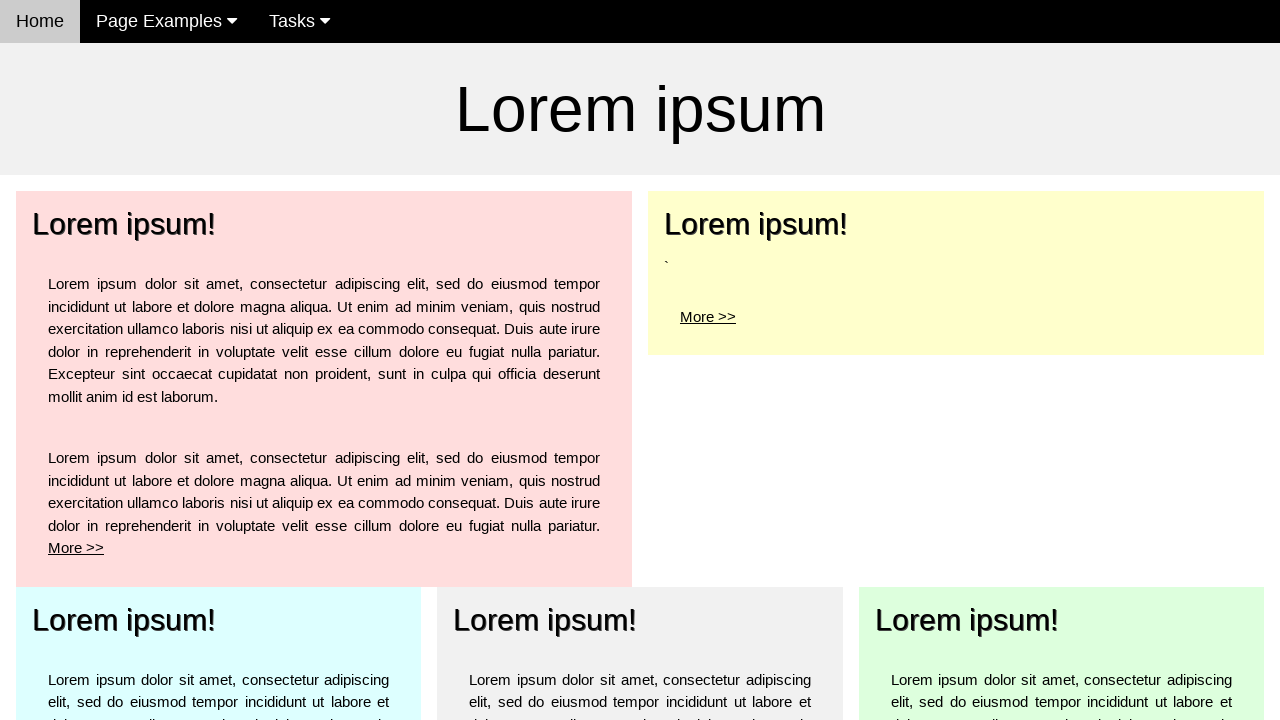